Navigates to a GitHub Pages blog and clicks on the About link to test navigation functionality

Starting URL: https://cerebro1.github.io/

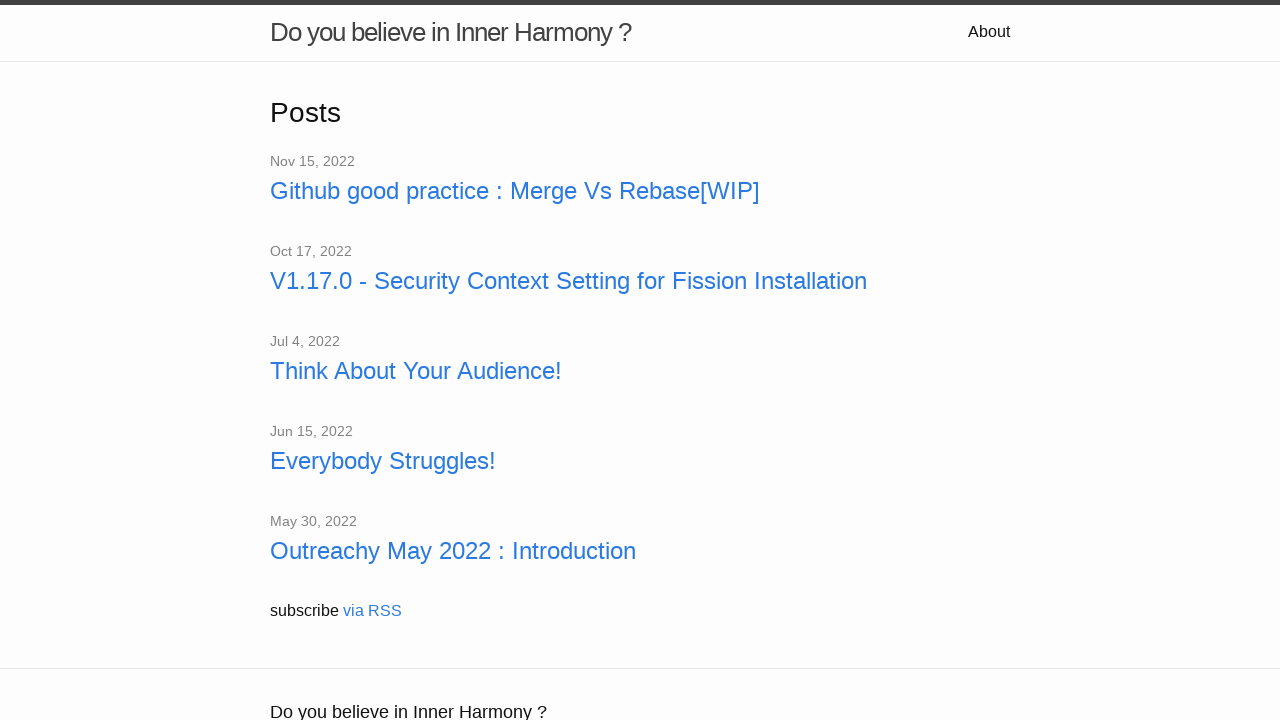

Navigated to GitHub Pages blog homepage
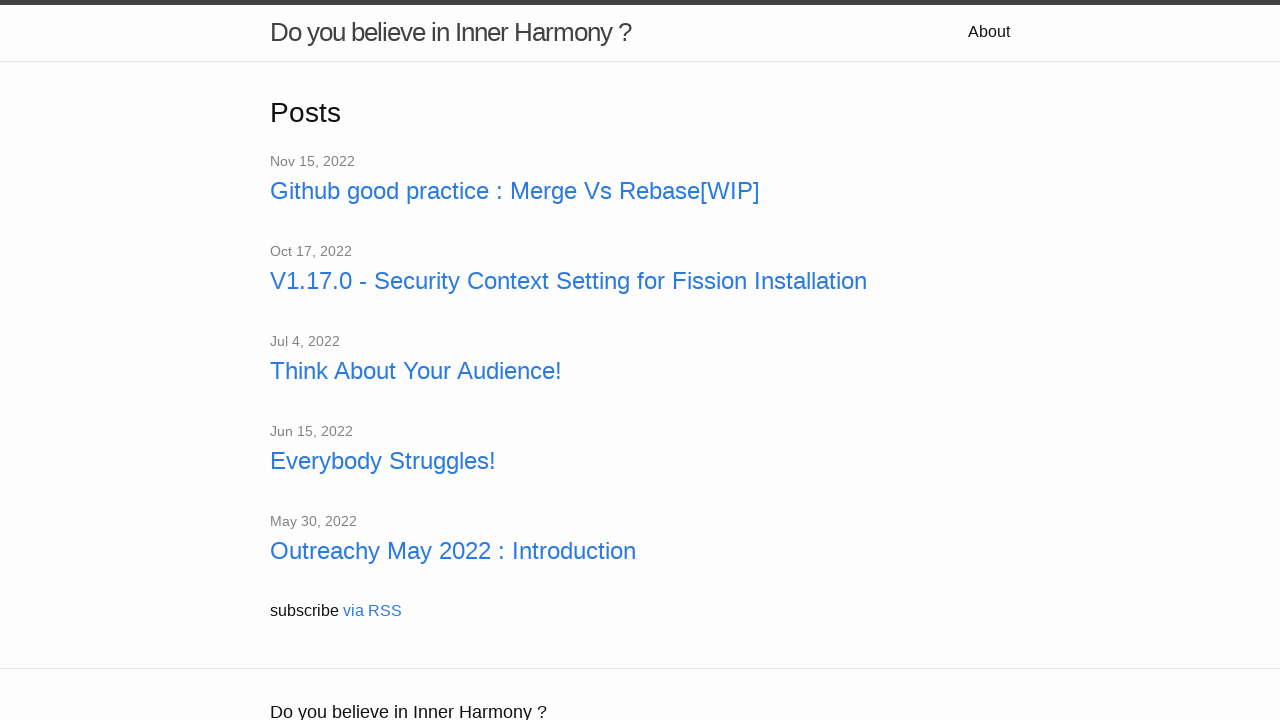

Clicked on the About link at (989, 32) on a:has-text('About')
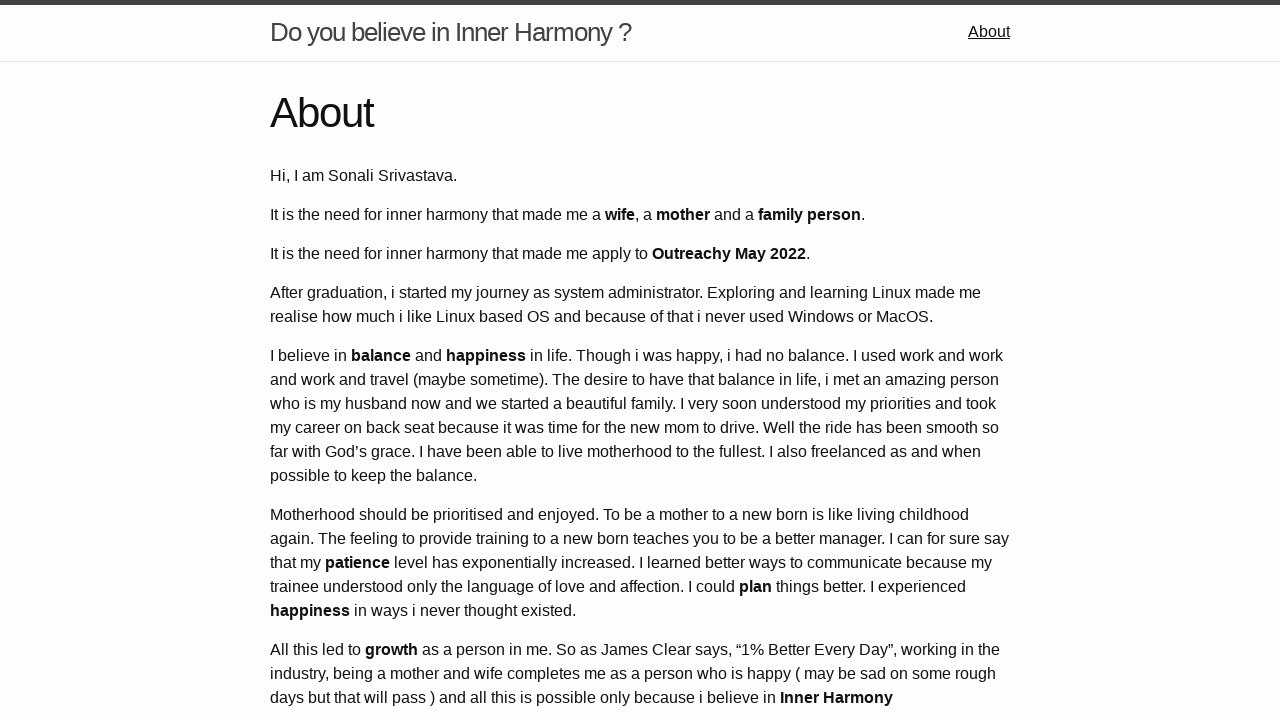

About page loaded and network idle
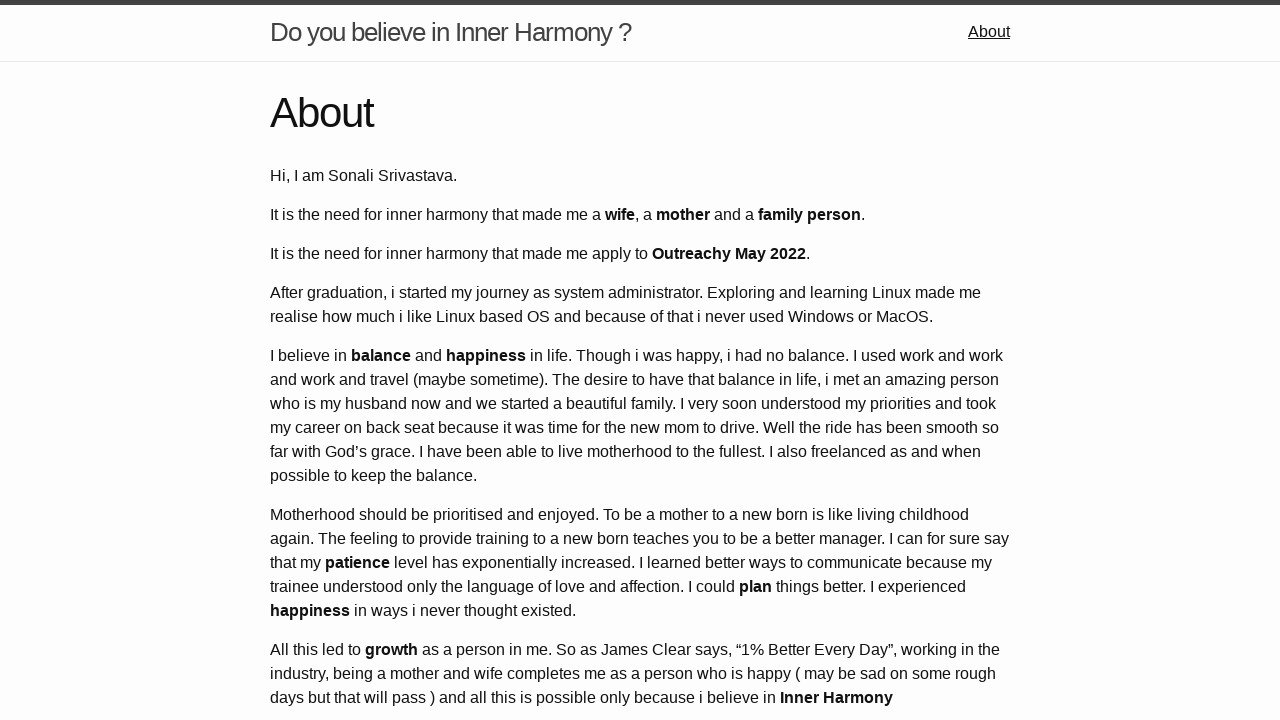

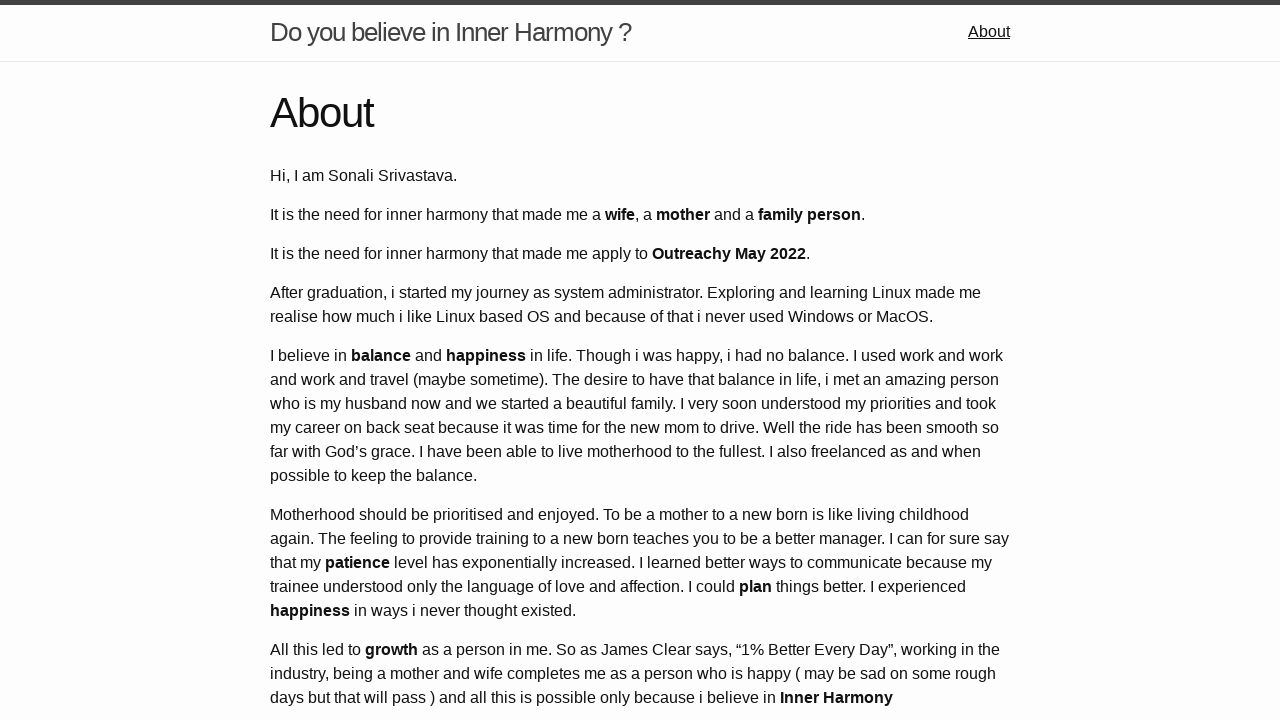